Tests hover interaction on the registration link element on the login page to verify hover functionality works correctly.

Starting URL: https://nikita-filonov.github.io/qa-automation-engineer-ui-course/#/auth/login

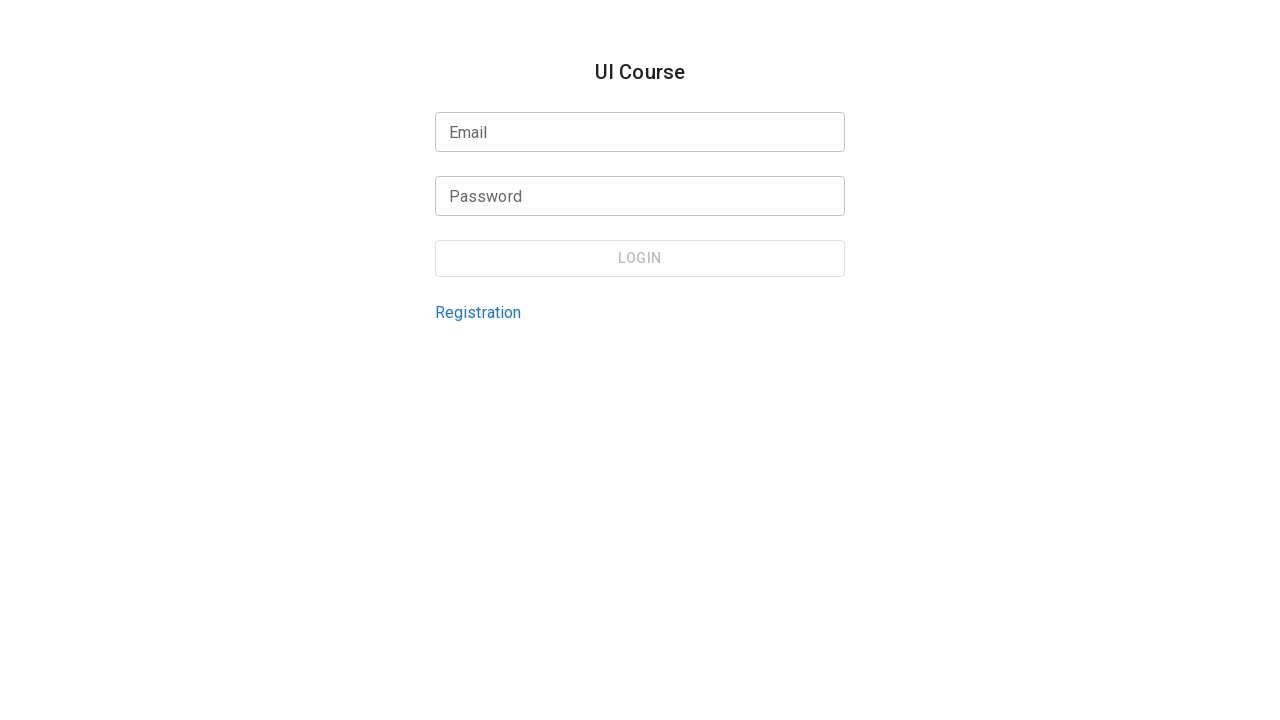

Navigated to login page
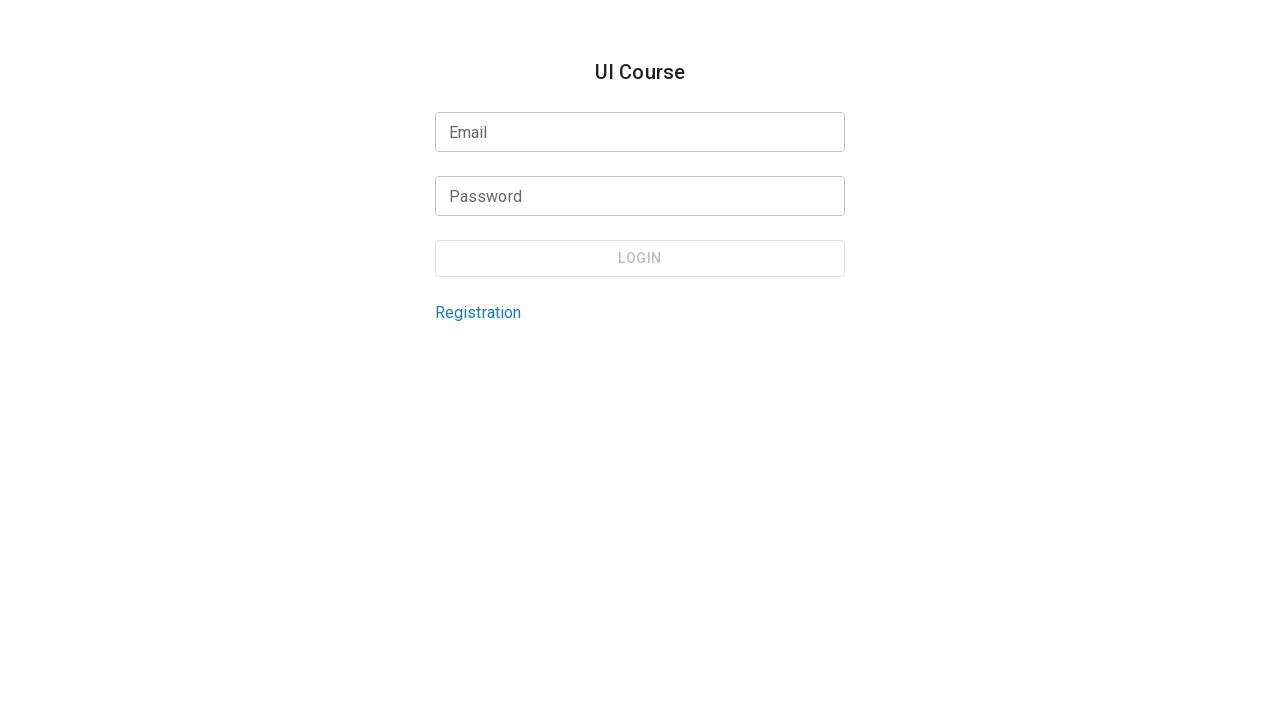

Located registration link element on login page
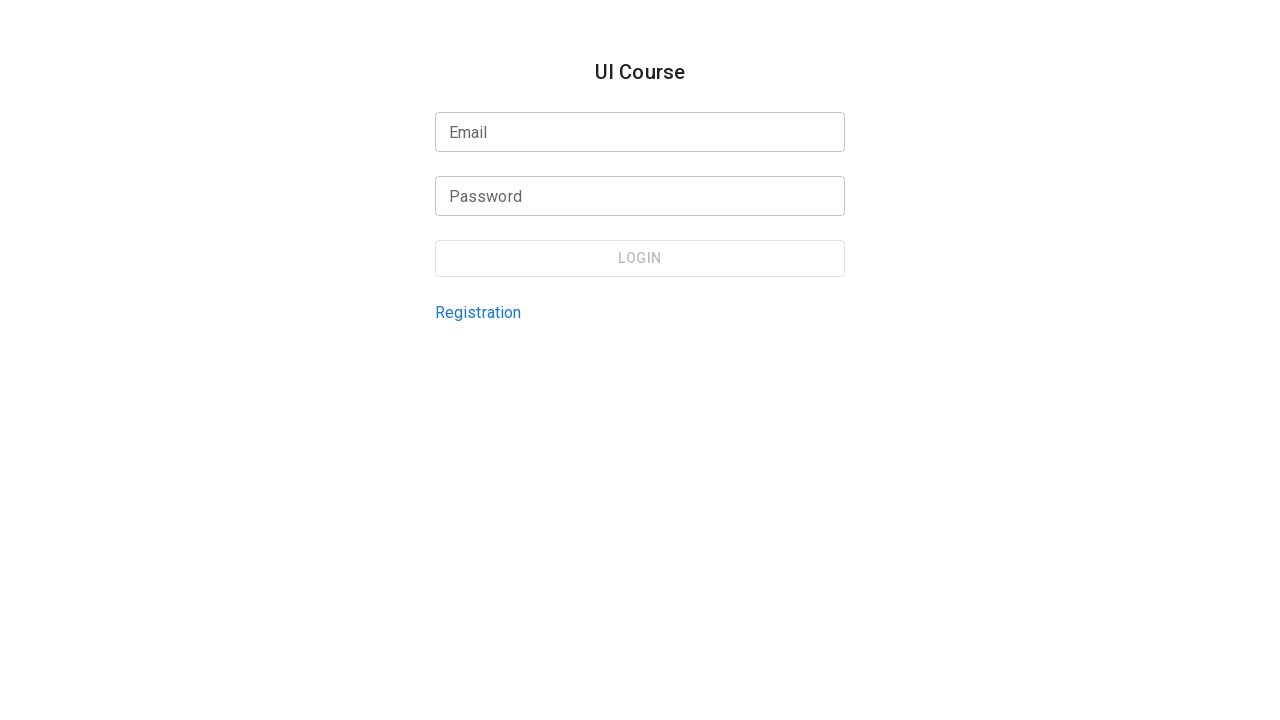

Hovered over registration link to trigger hover effect at (478, 312) on internal:testid=[data-testid="login-page-registration-link"s]
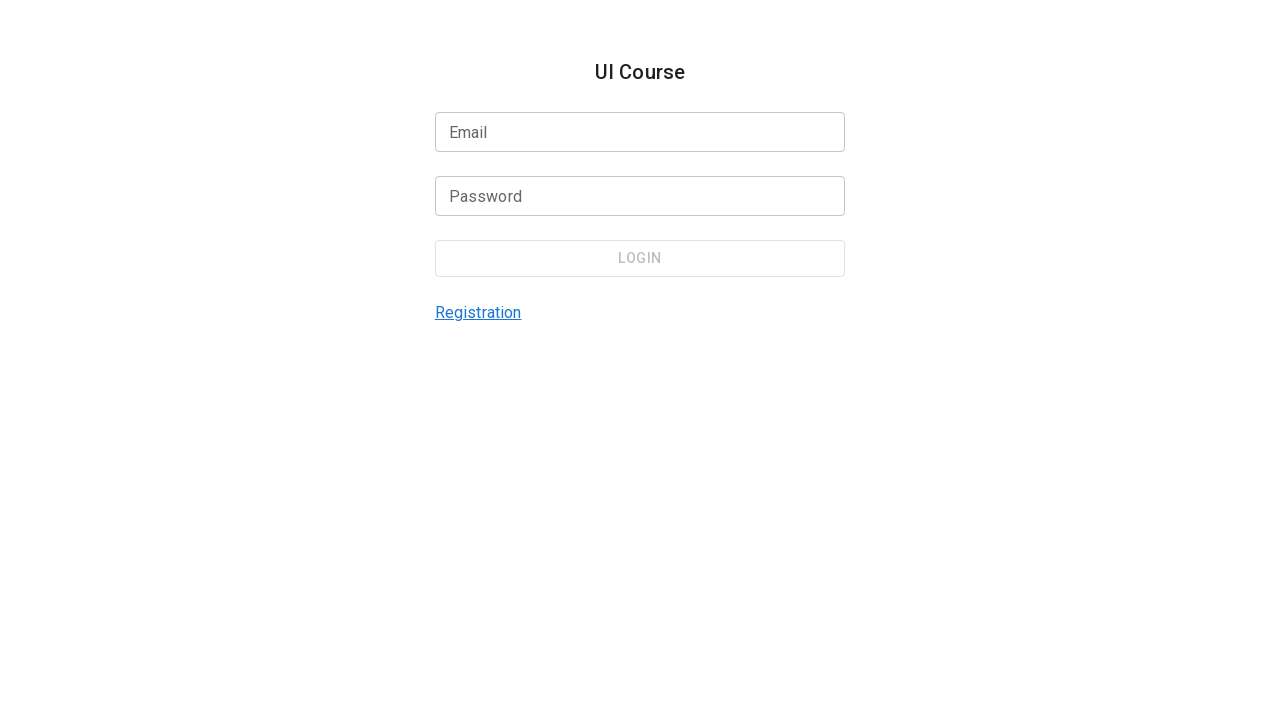

Waited 2 seconds to observe hover effect on registration link
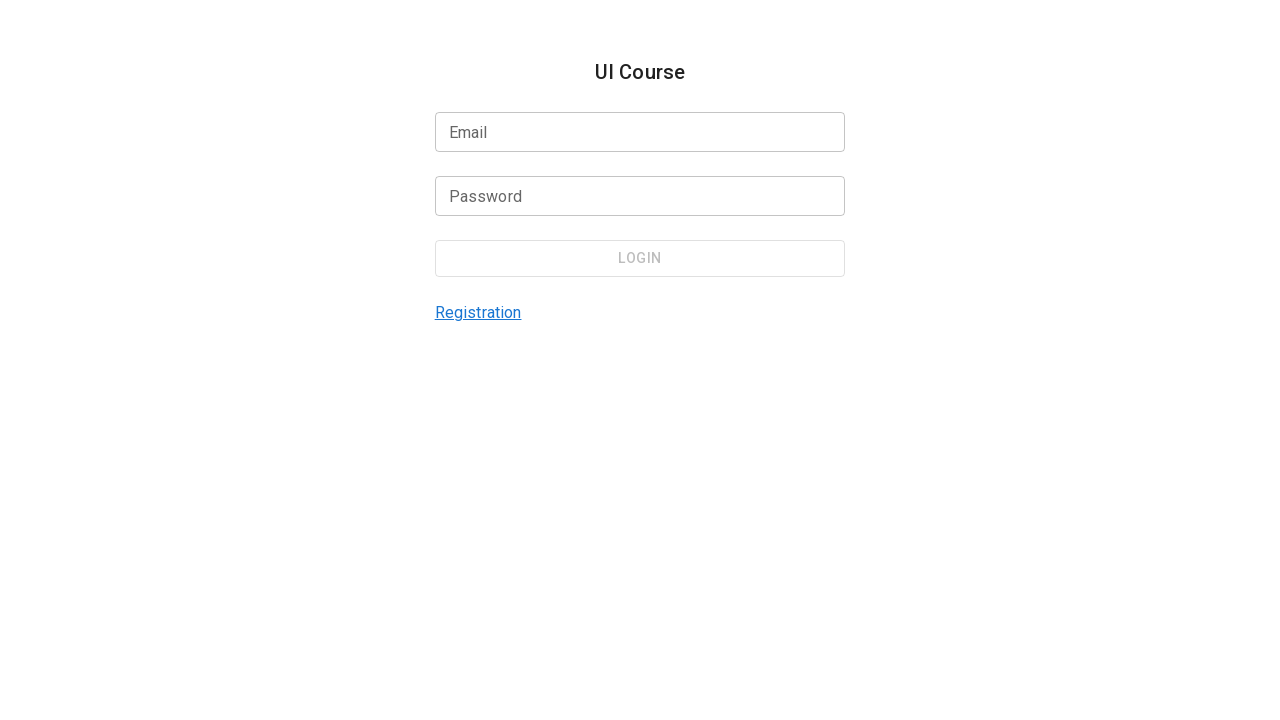

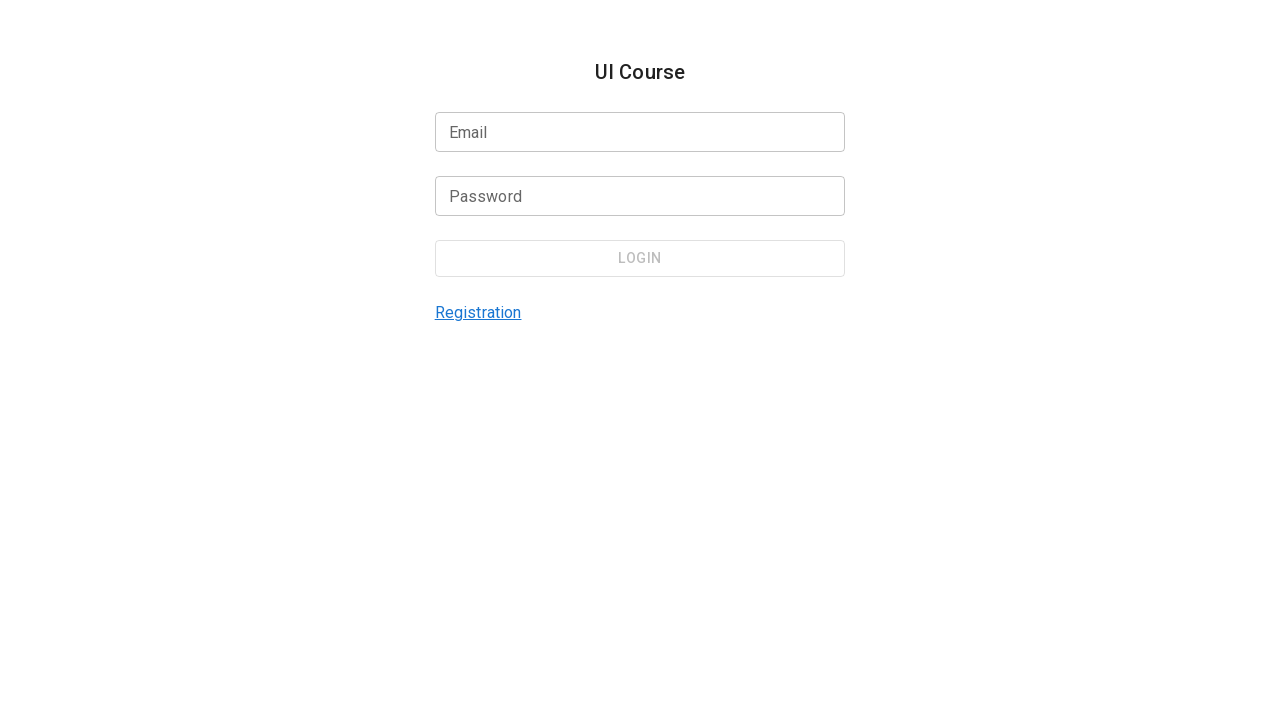